Tests editing a todo item by double-clicking, filling new text, and pressing Enter

Starting URL: https://demo.playwright.dev/todomvc

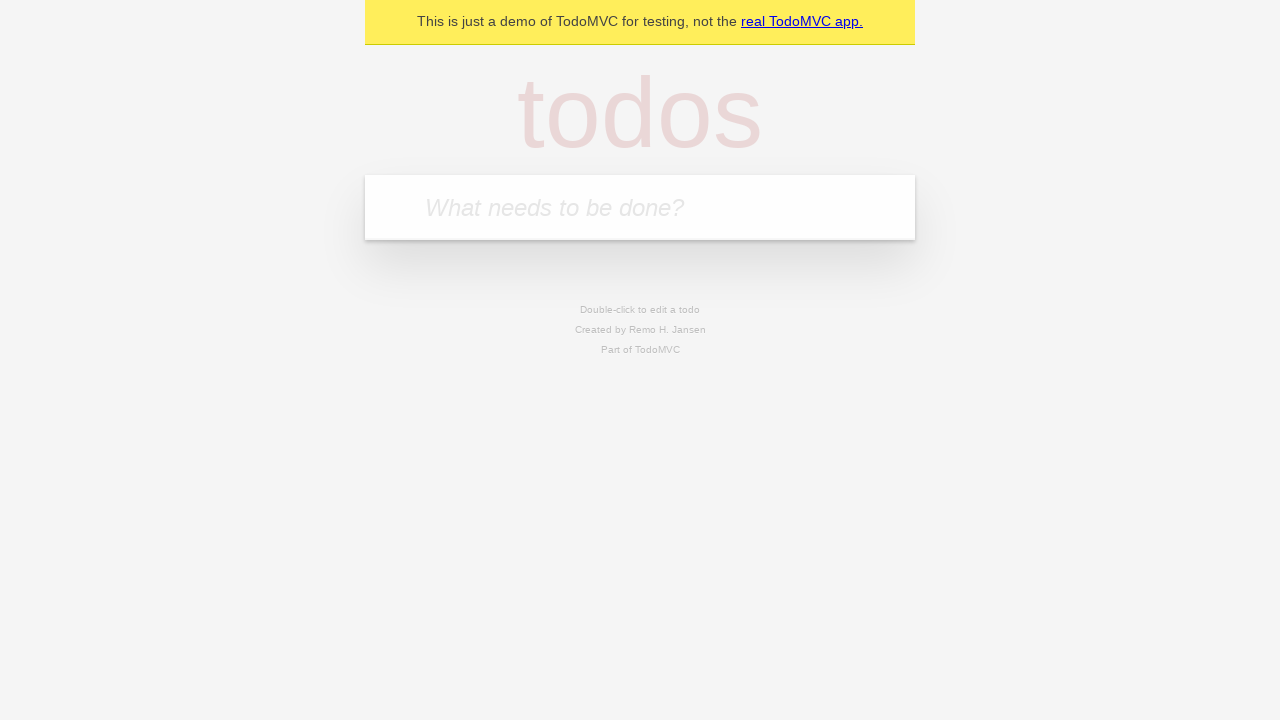

Filled todo input with 'buy some cheese' on internal:attr=[placeholder="What needs to be done?"i]
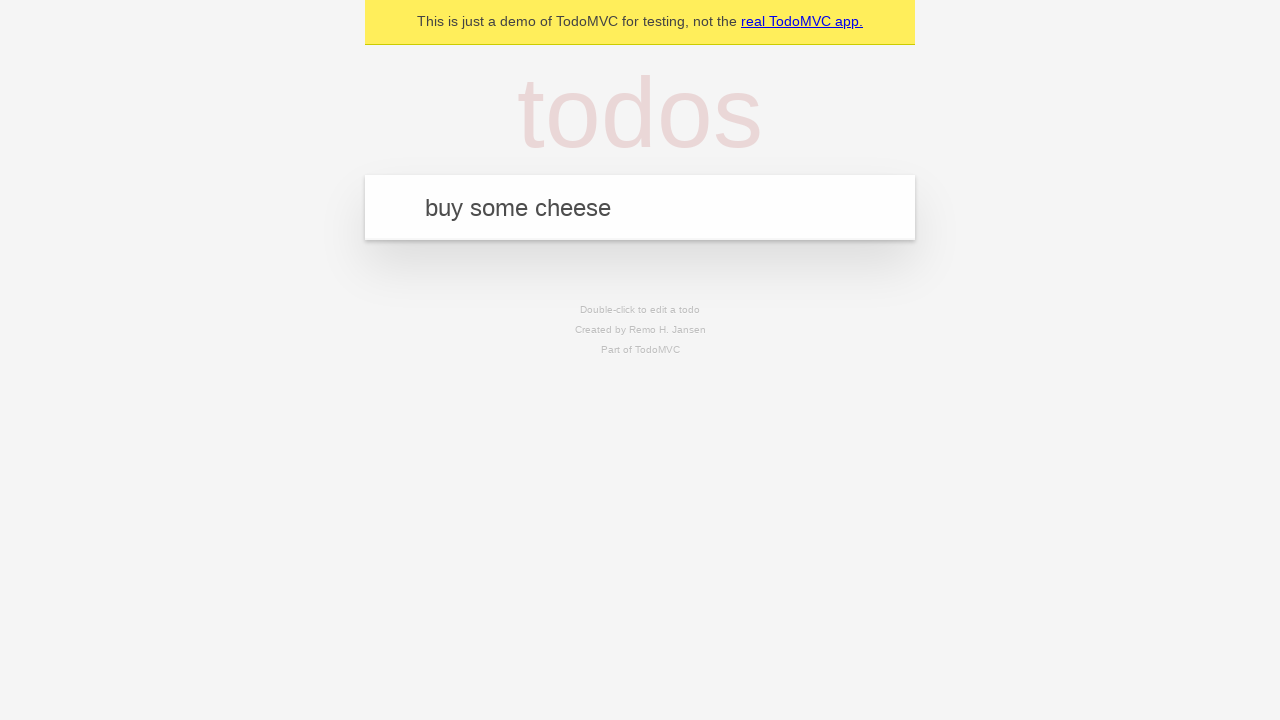

Pressed Enter to create first todo 'buy some cheese' on internal:attr=[placeholder="What needs to be done?"i]
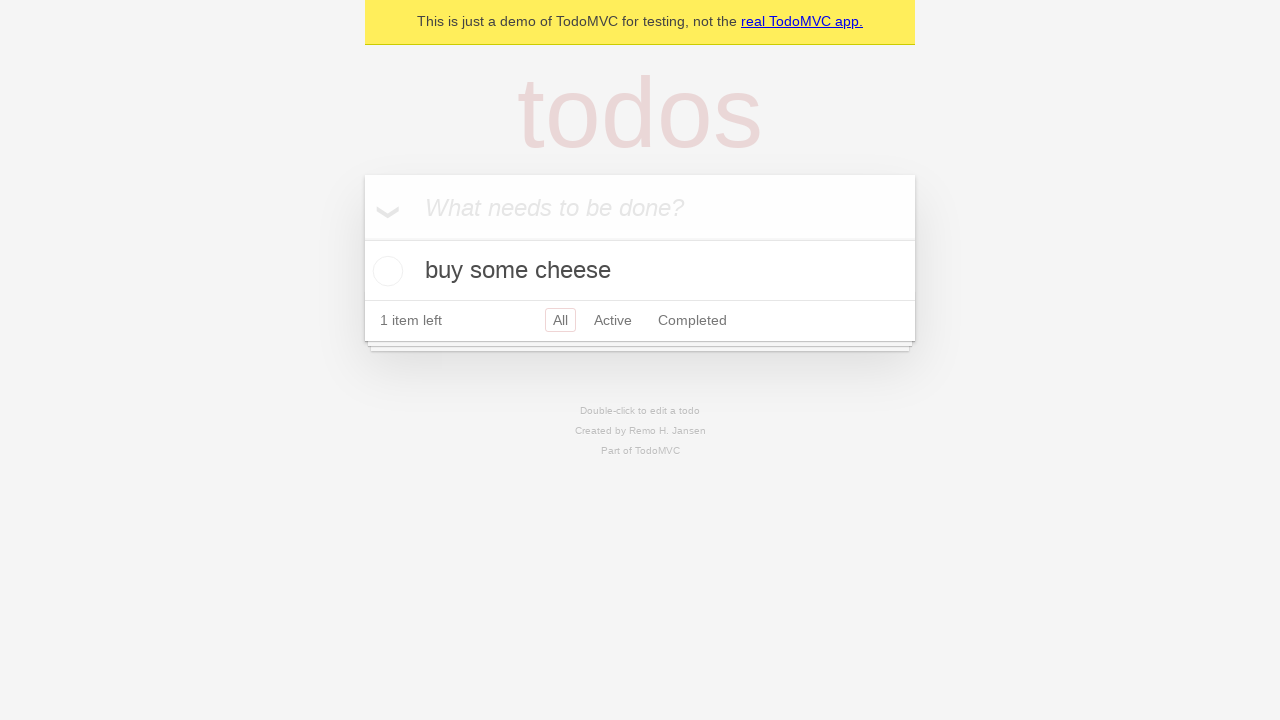

Filled todo input with 'feed the cat' on internal:attr=[placeholder="What needs to be done?"i]
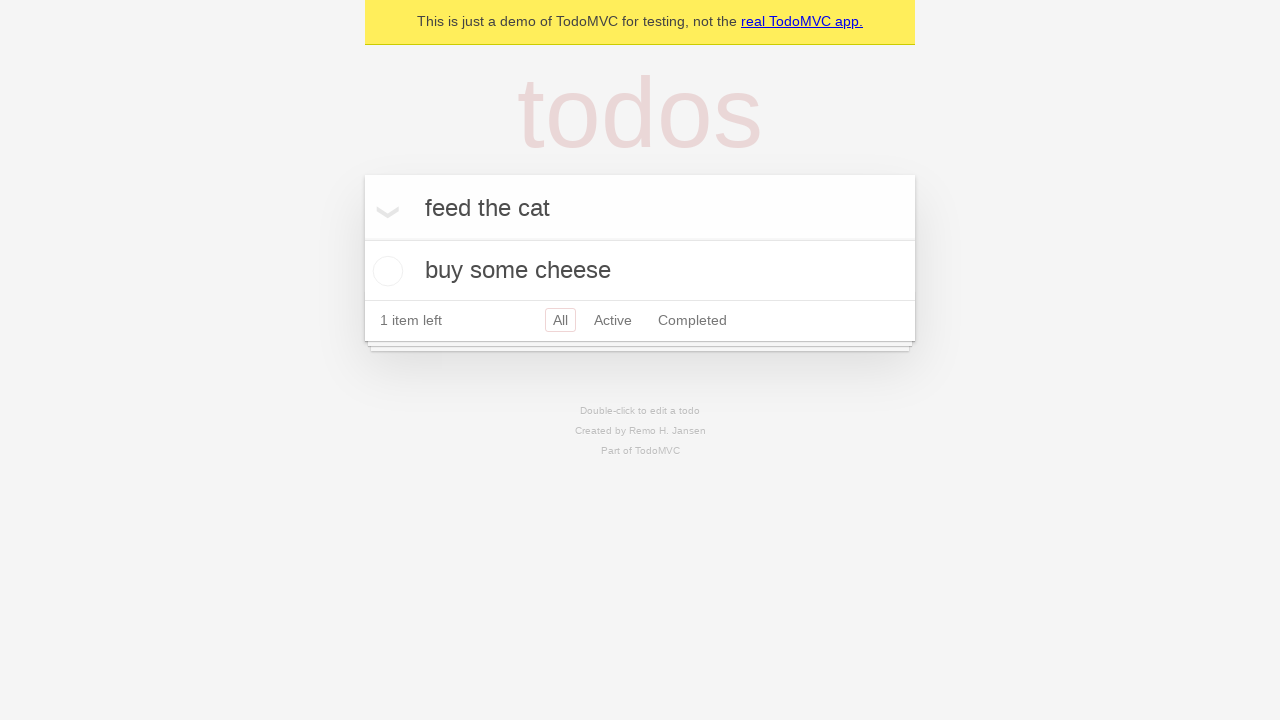

Pressed Enter to create second todo 'feed the cat' on internal:attr=[placeholder="What needs to be done?"i]
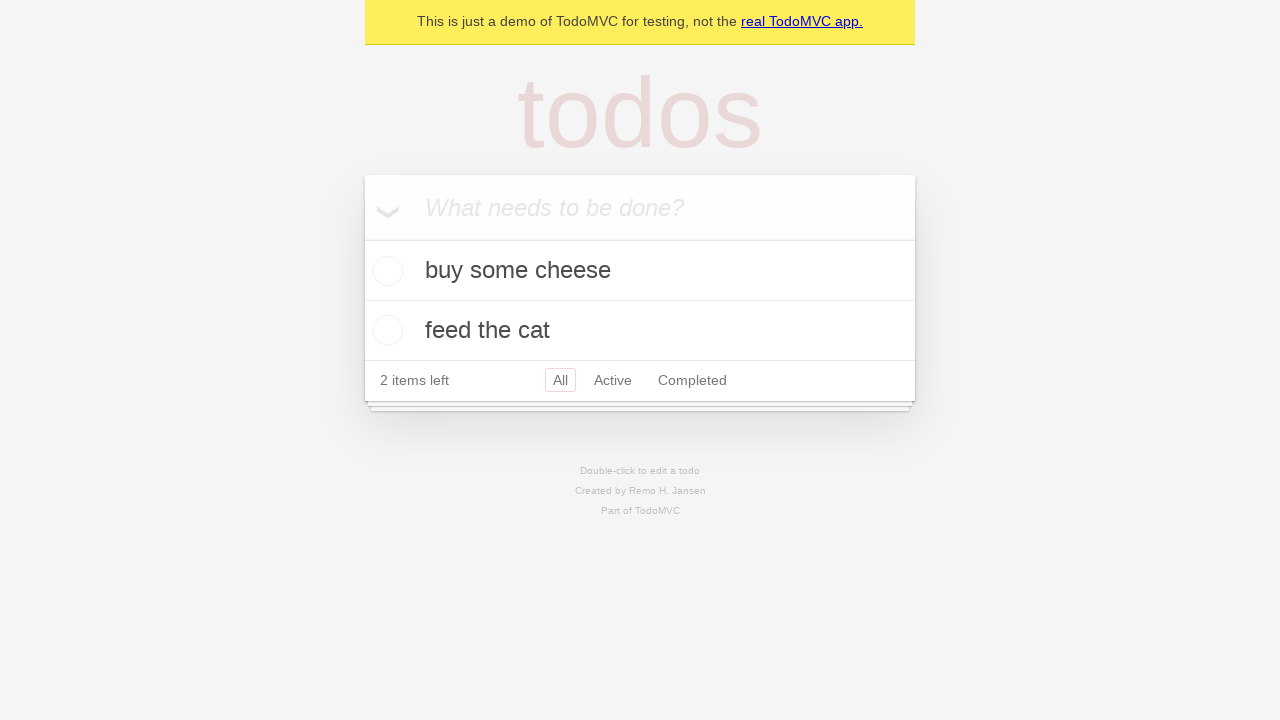

Filled todo input with 'book a doctors appointment' on internal:attr=[placeholder="What needs to be done?"i]
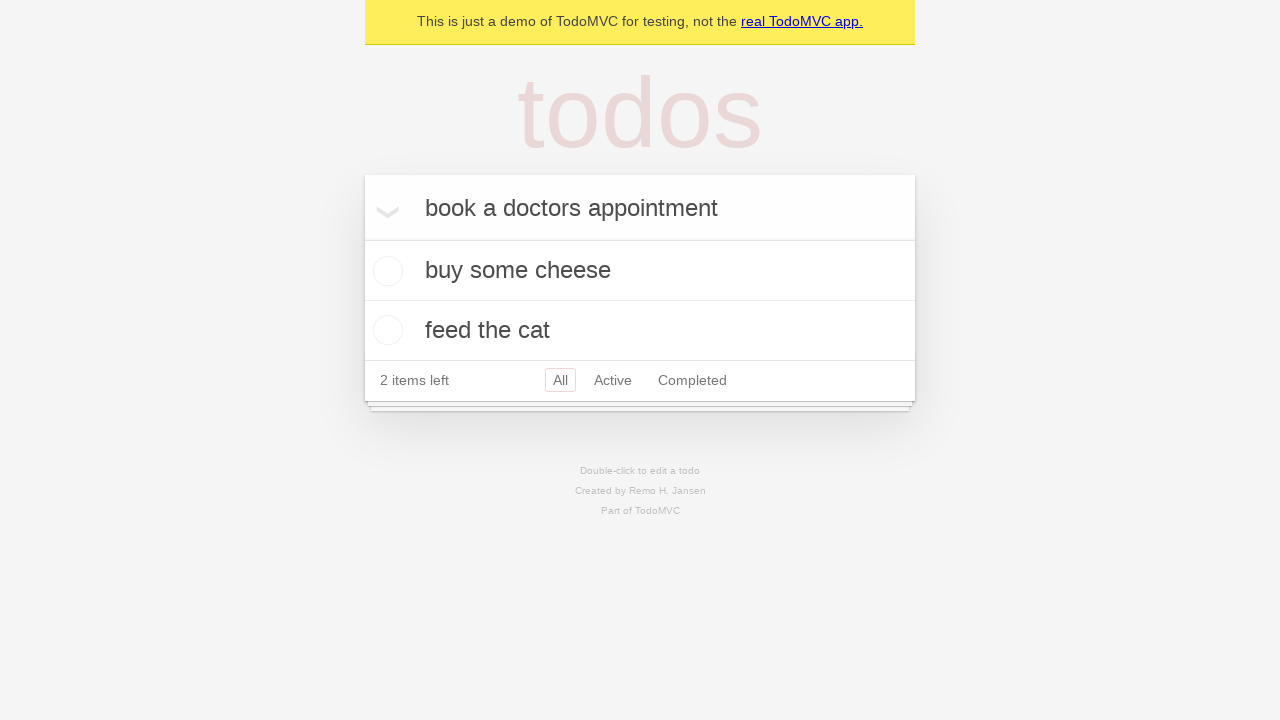

Pressed Enter to create third todo 'book a doctors appointment' on internal:attr=[placeholder="What needs to be done?"i]
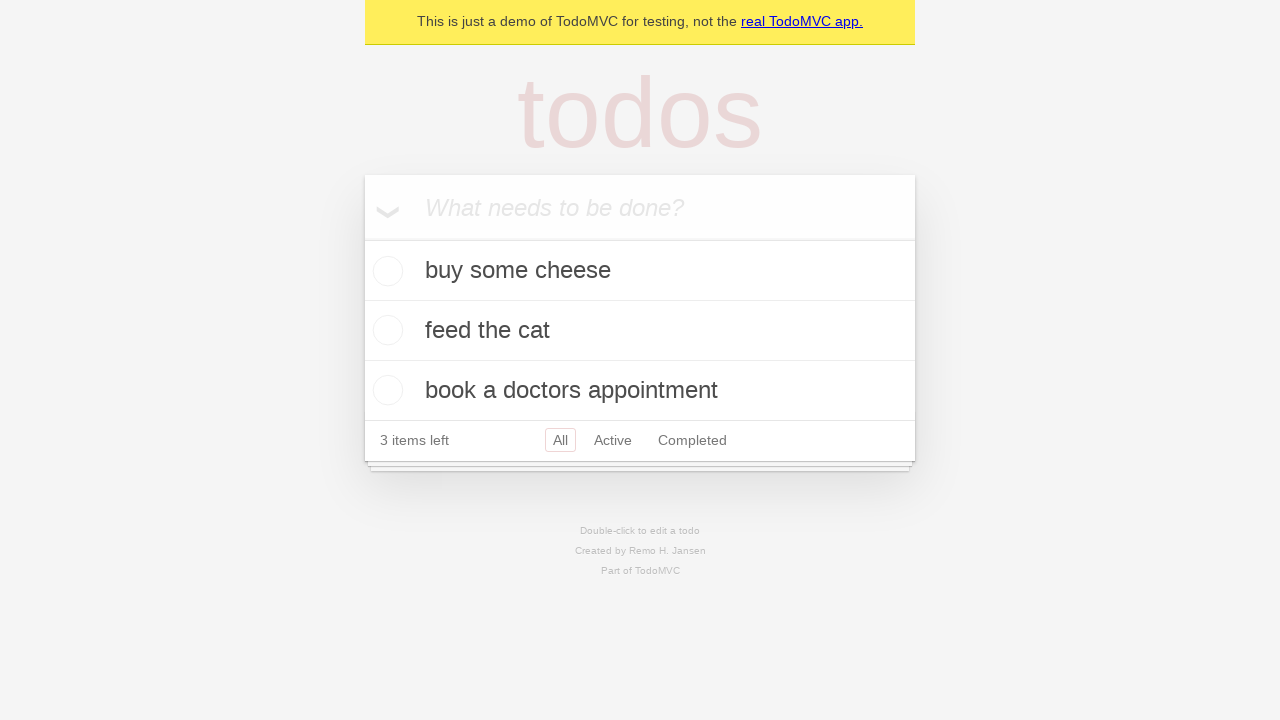

Double-clicked second todo item to enter edit mode at (640, 331) on [data-testid='todo-item'] >> nth=1
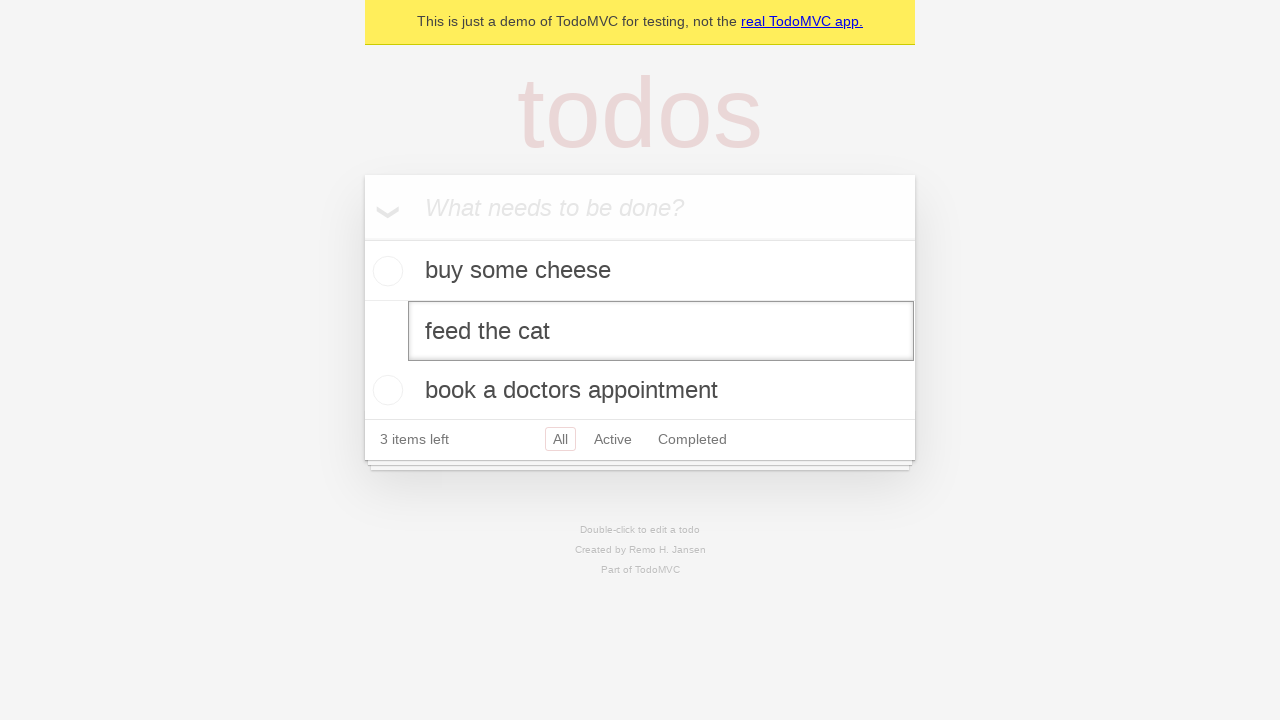

Filled edit textbox with 'buy some sausages' on [data-testid='todo-item'] >> nth=1 >> internal:role=textbox[name="Edit"i]
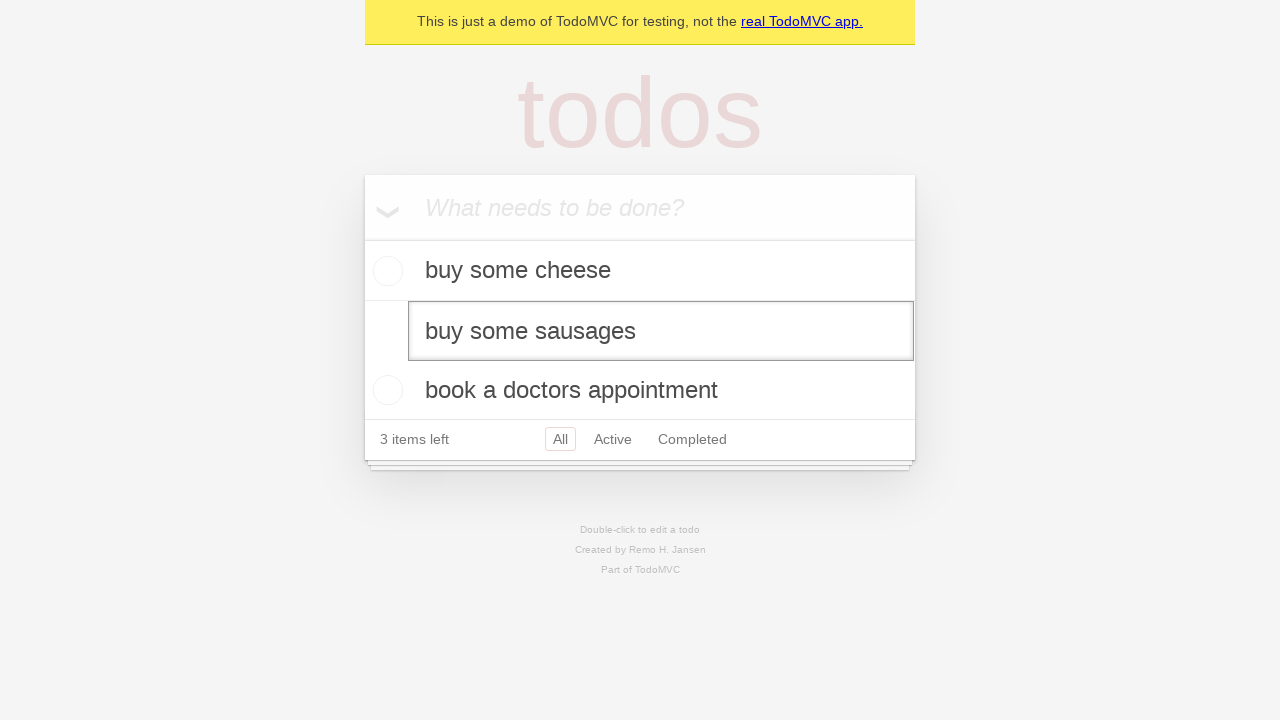

Pressed Enter to save edited todo text 'buy some sausages' on [data-testid='todo-item'] >> nth=1 >> internal:role=textbox[name="Edit"i]
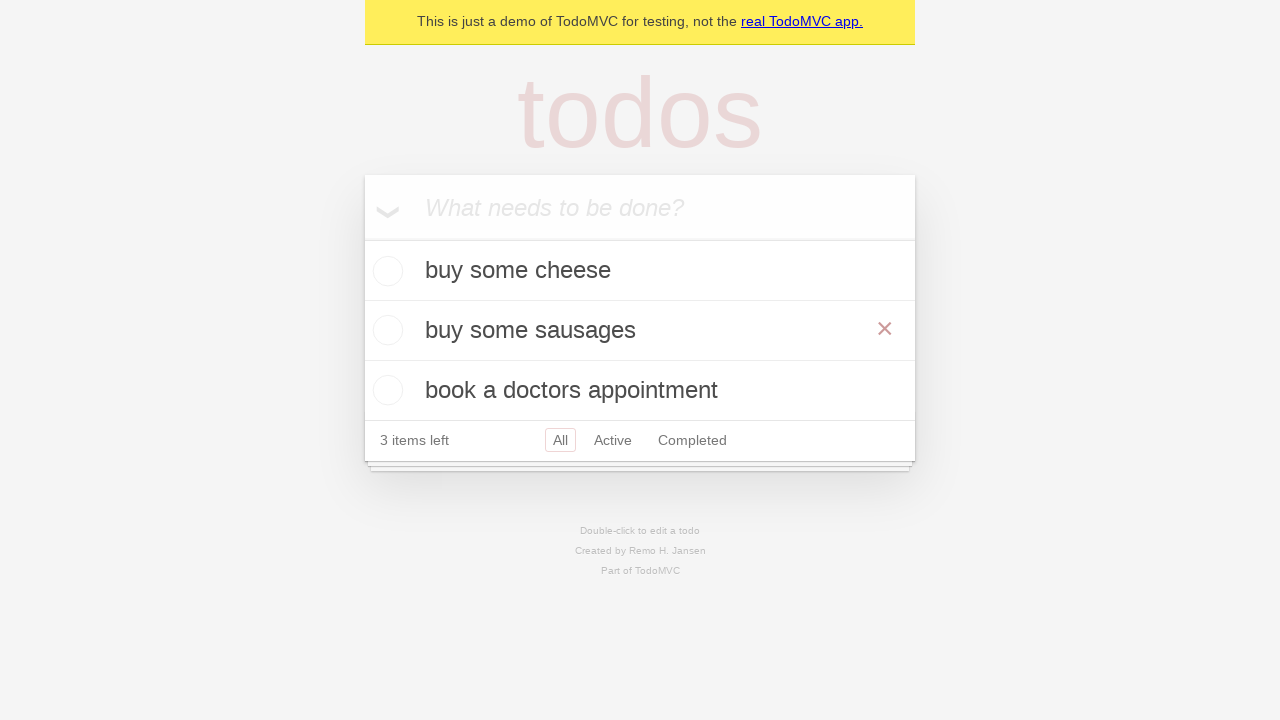

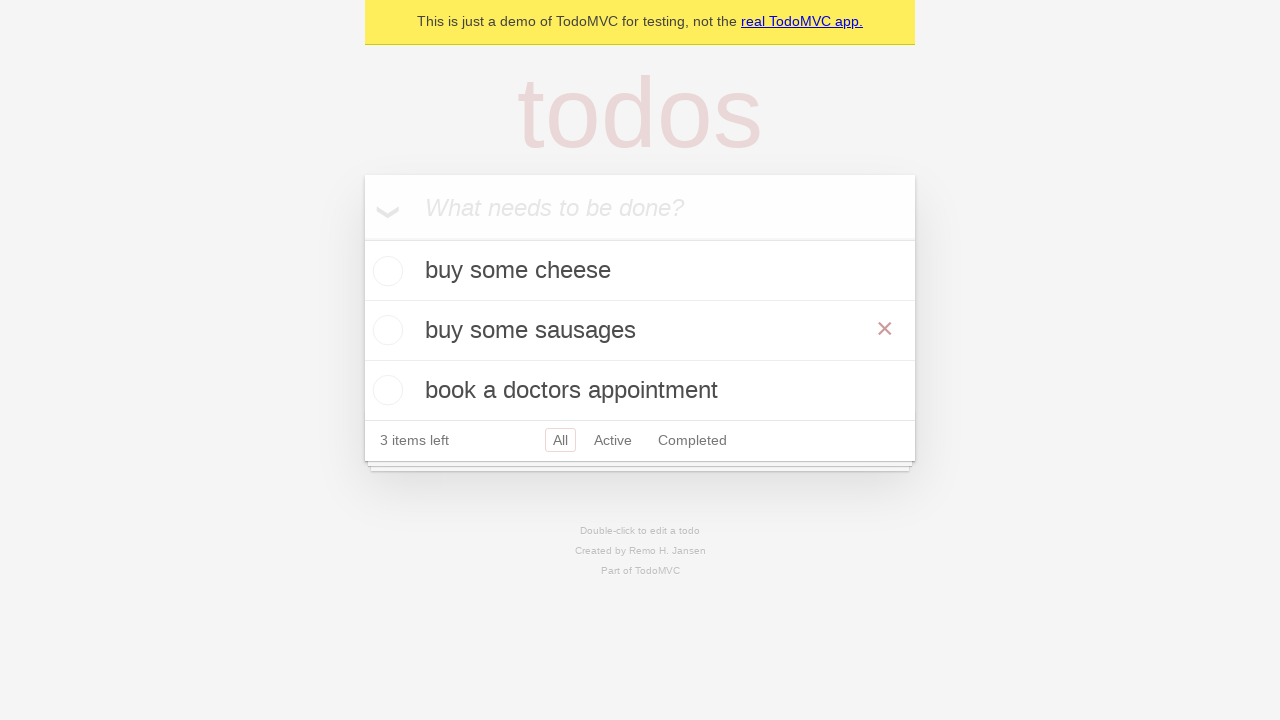